Tests adding specific grocery items (Cucumber, Brocolli, Beetroot) to cart on a practice e-commerce site by iterating through available products and clicking "Add to cart" for matching items.

Starting URL: https://rahulshettyacademy.com/seleniumPractise/

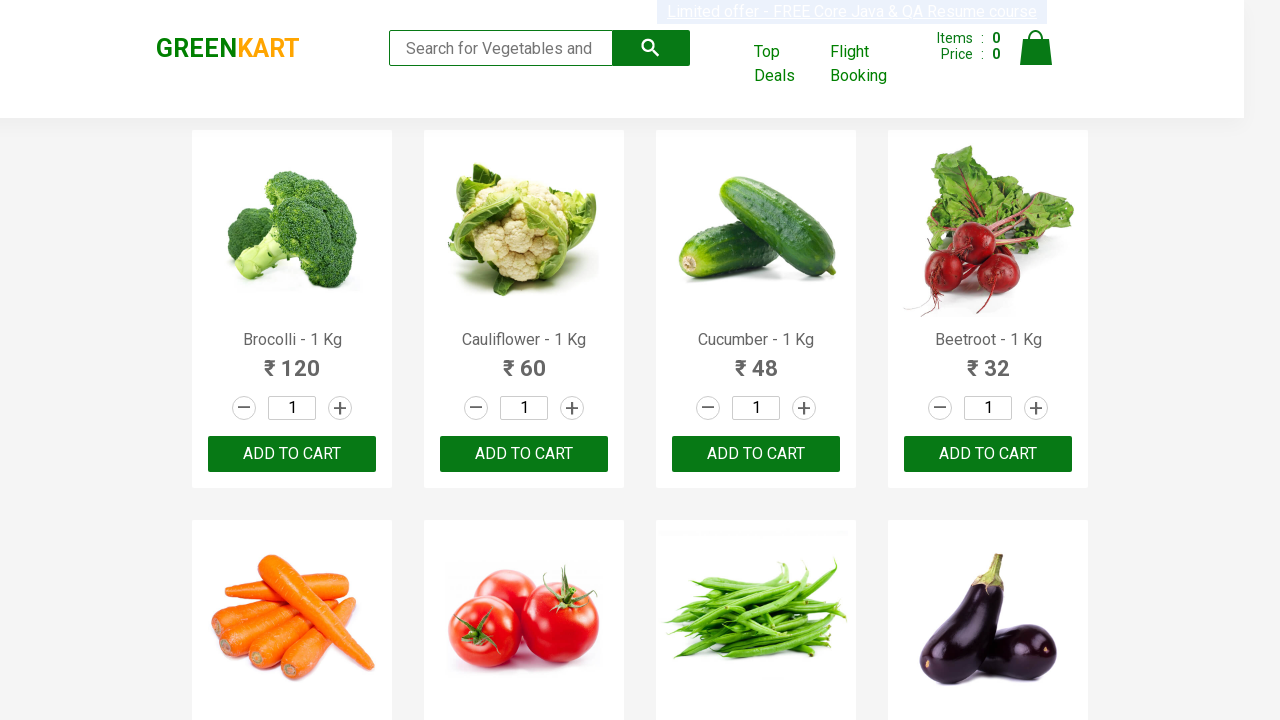

Waited for product names to load
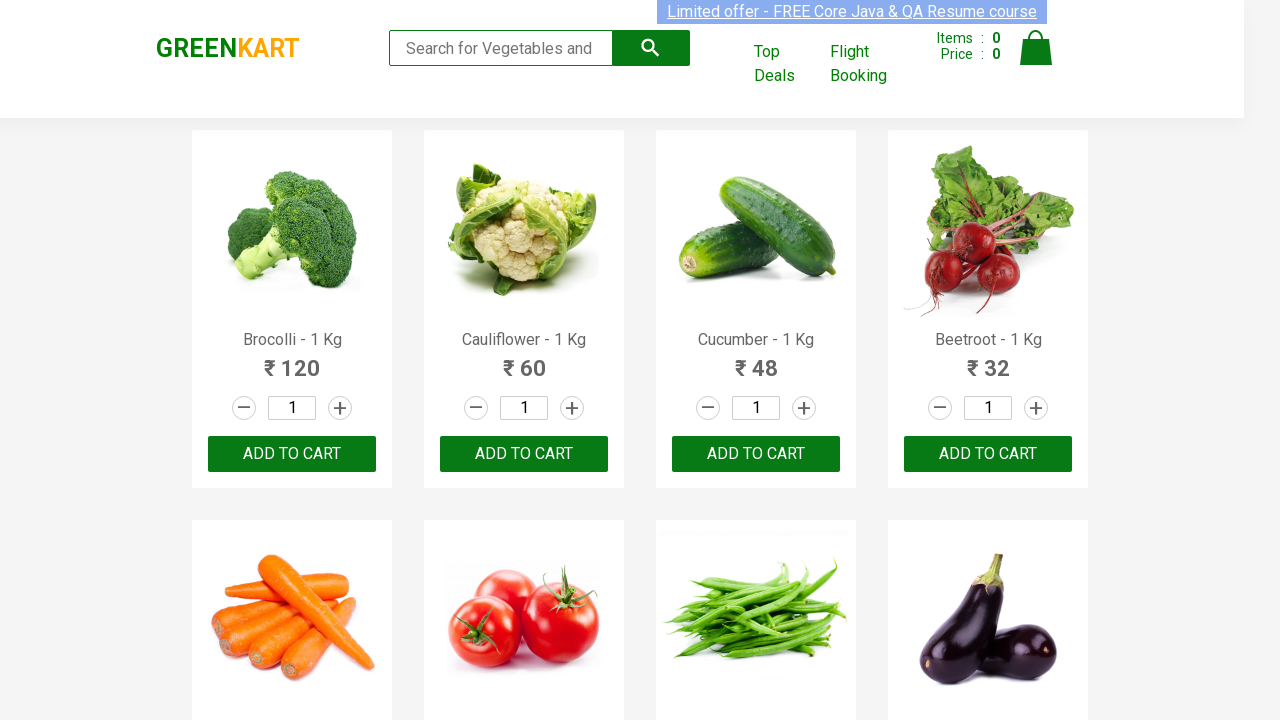

Retrieved all product name elements
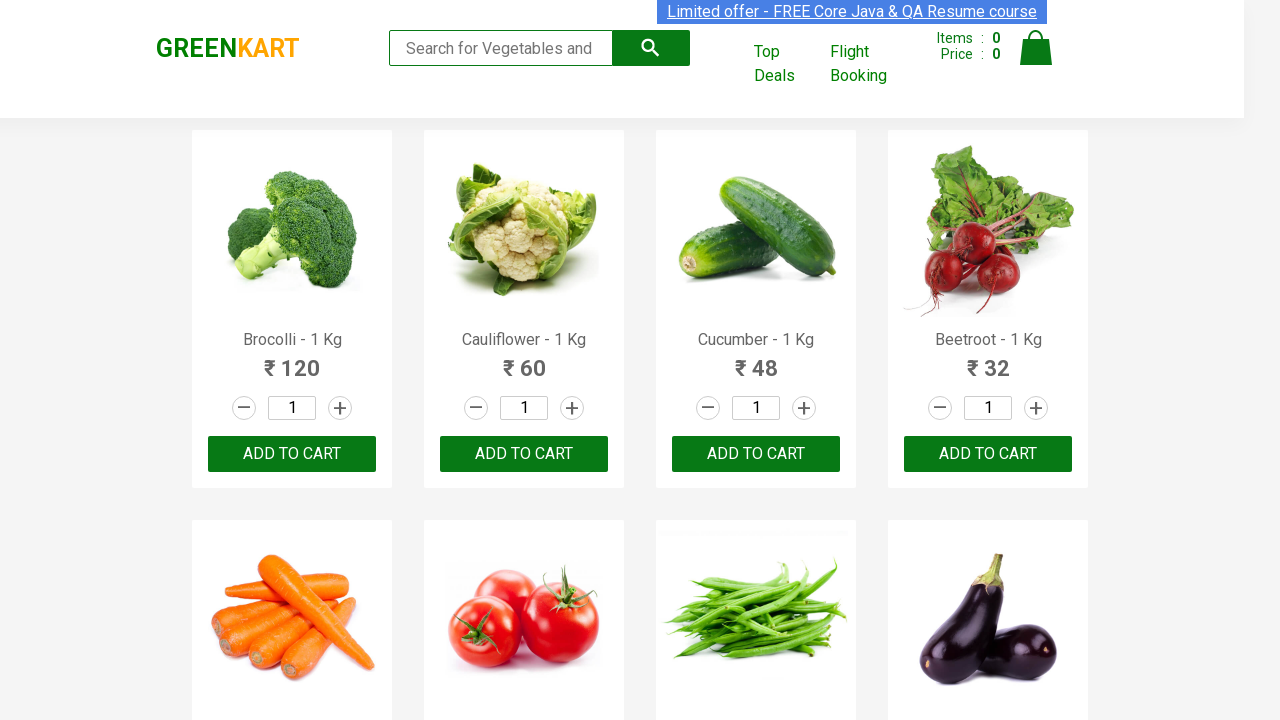

Found matching item: Brocolli
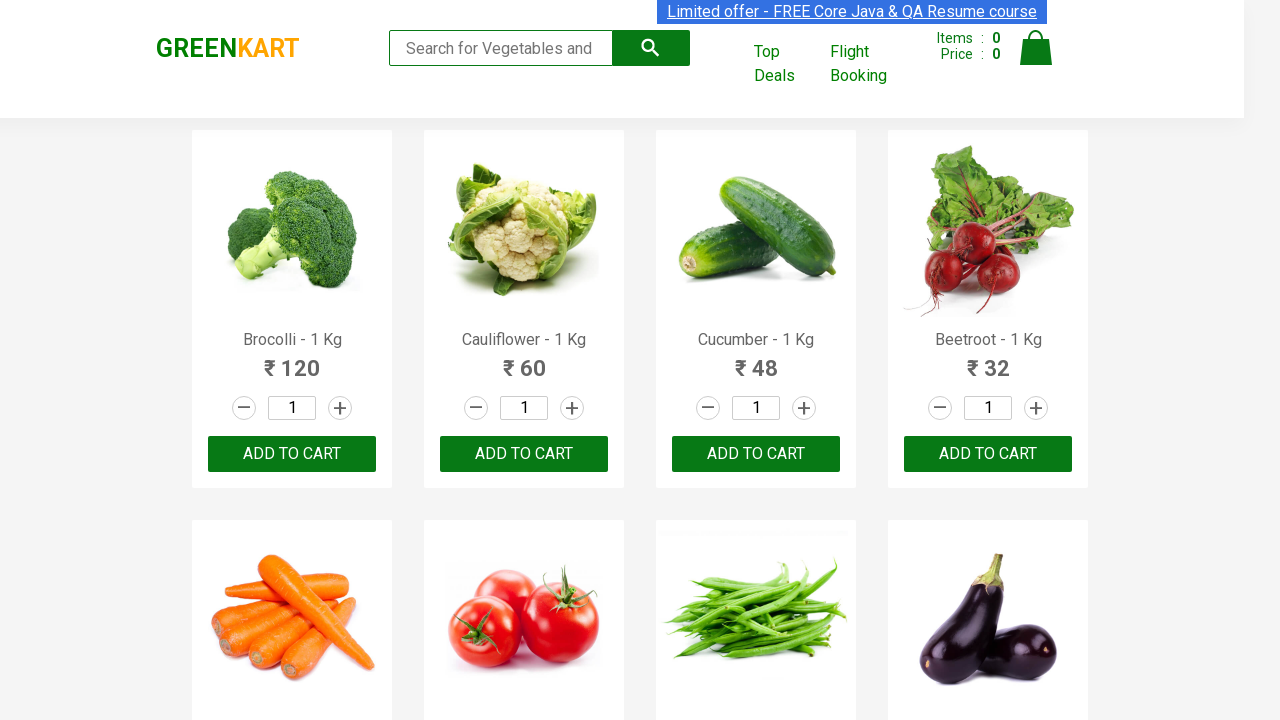

Clicked 'Add to cart' button for Brocolli at (292, 454) on xpath=//div[@class='product-action']/button >> nth=0
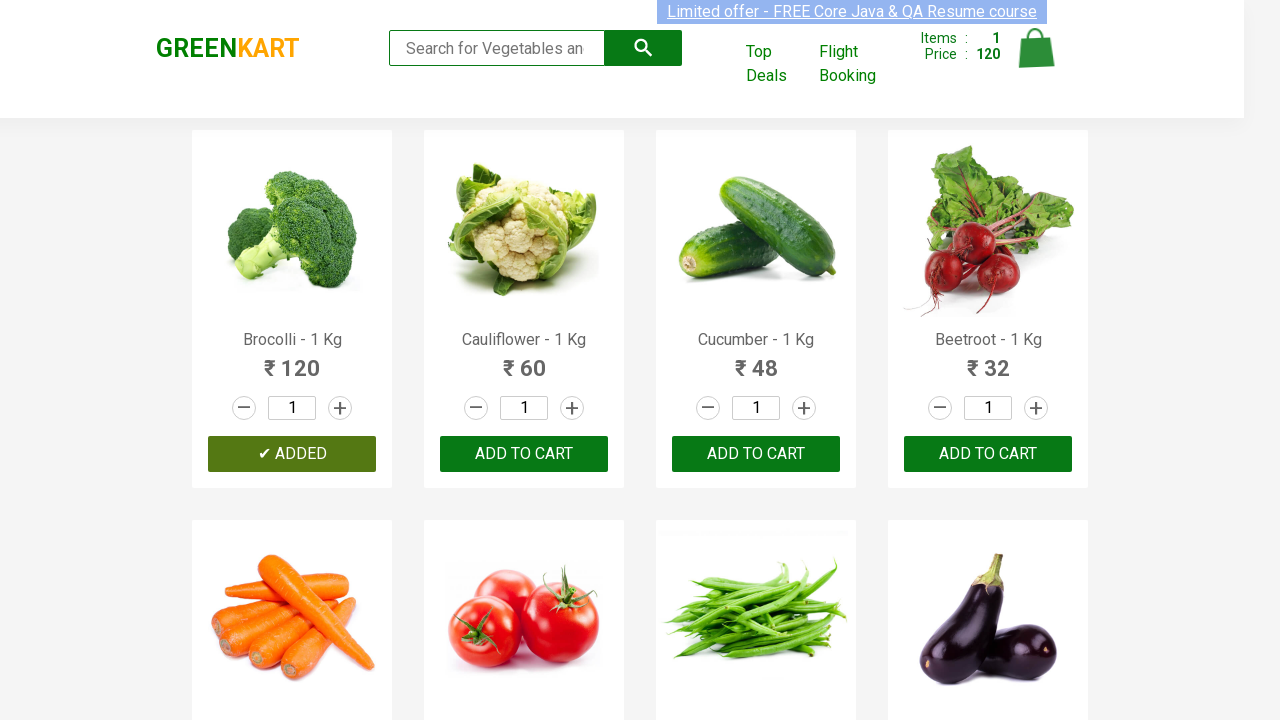

Found matching item: Cucumber
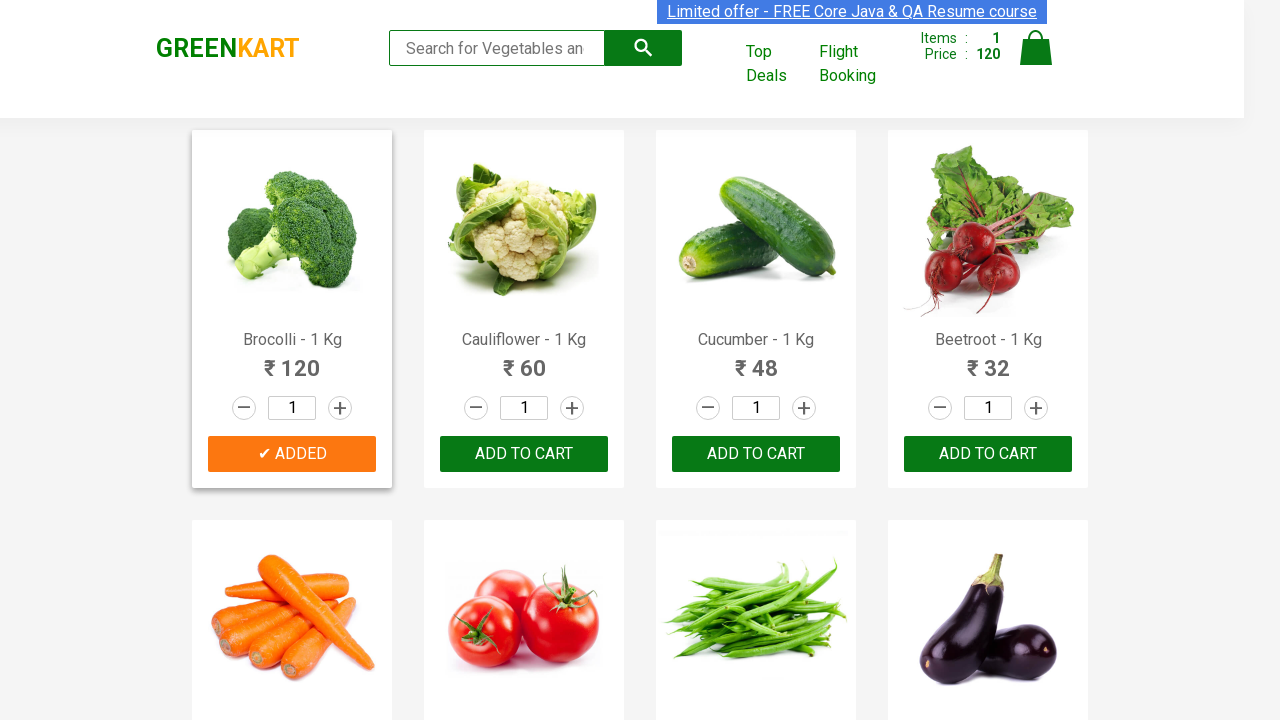

Clicked 'Add to cart' button for Cucumber at (756, 454) on xpath=//div[@class='product-action']/button >> nth=2
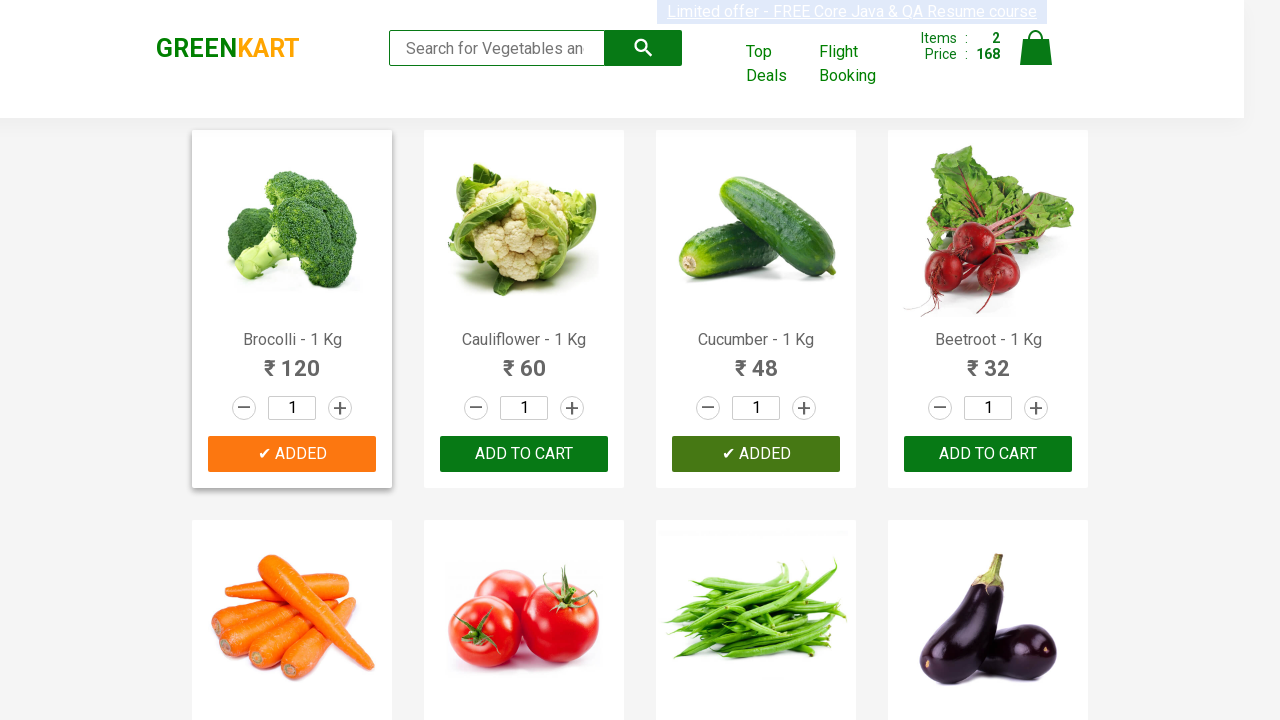

Found matching item: Beetroot
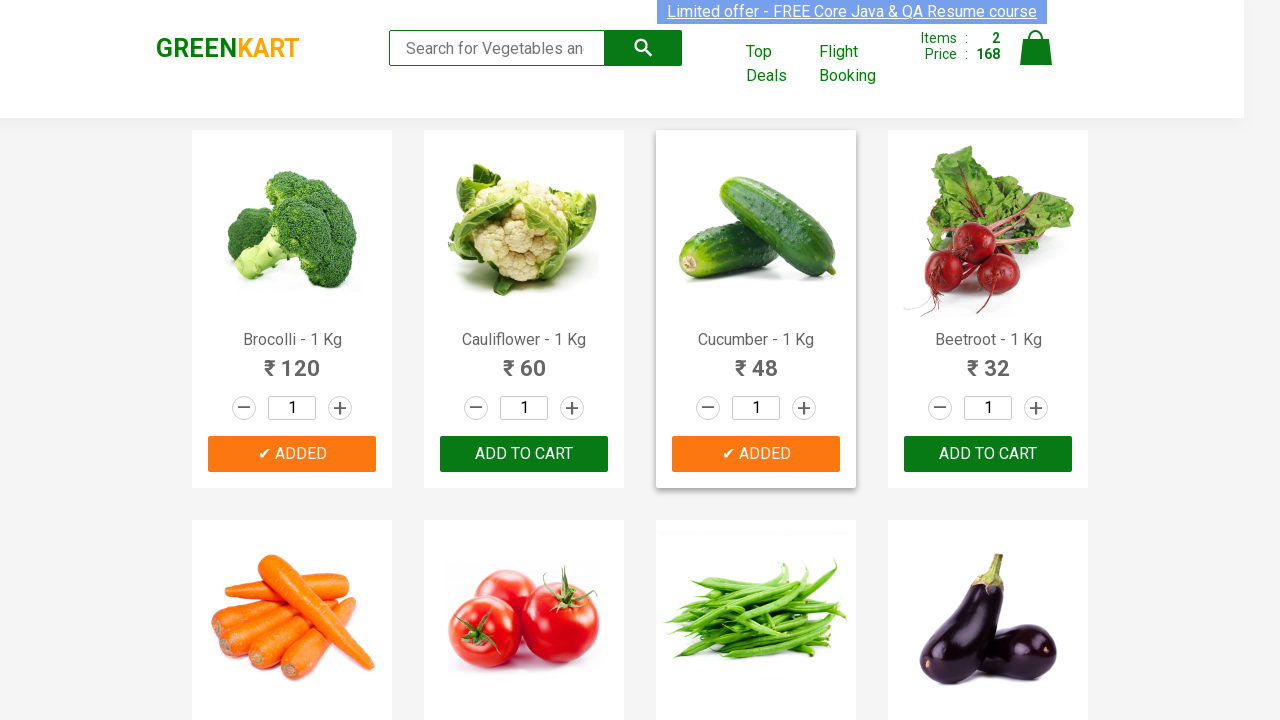

Clicked 'Add to cart' button for Beetroot at (988, 454) on xpath=//div[@class='product-action']/button >> nth=3
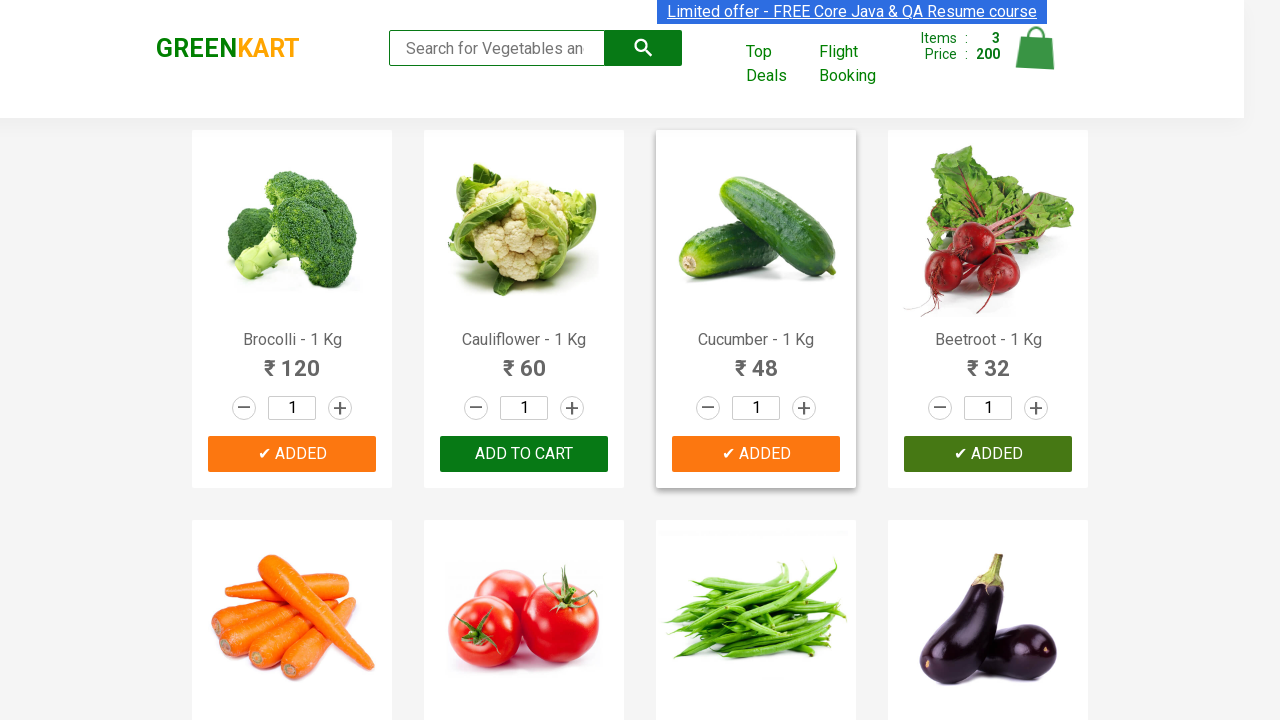

All required items (Cucumber, Brocolli, Beetroot) have been added to cart
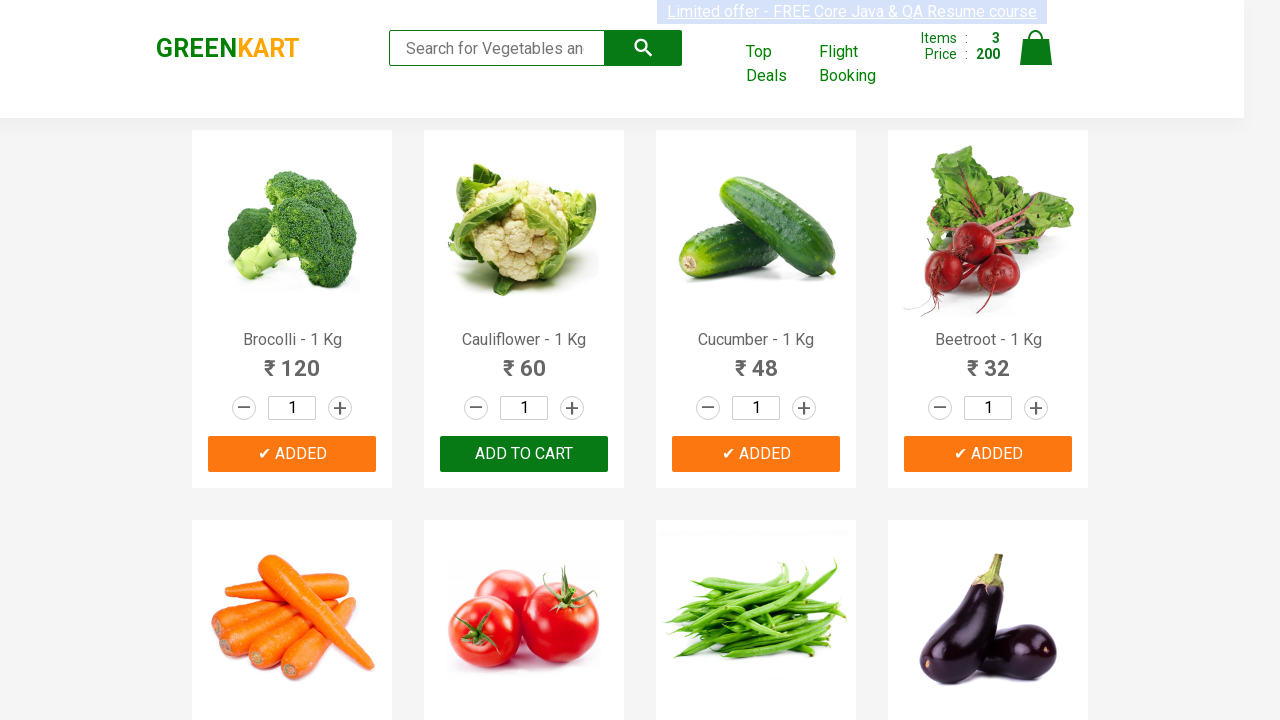

Waited 500ms for cart to update
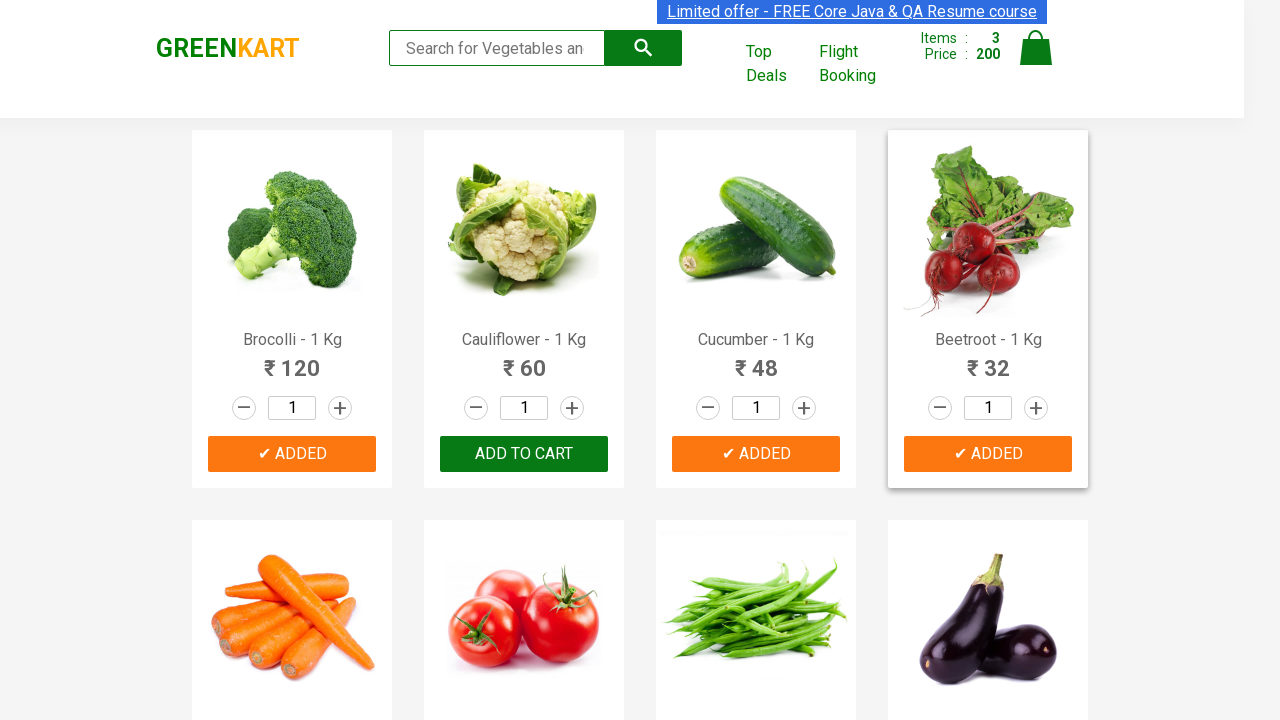

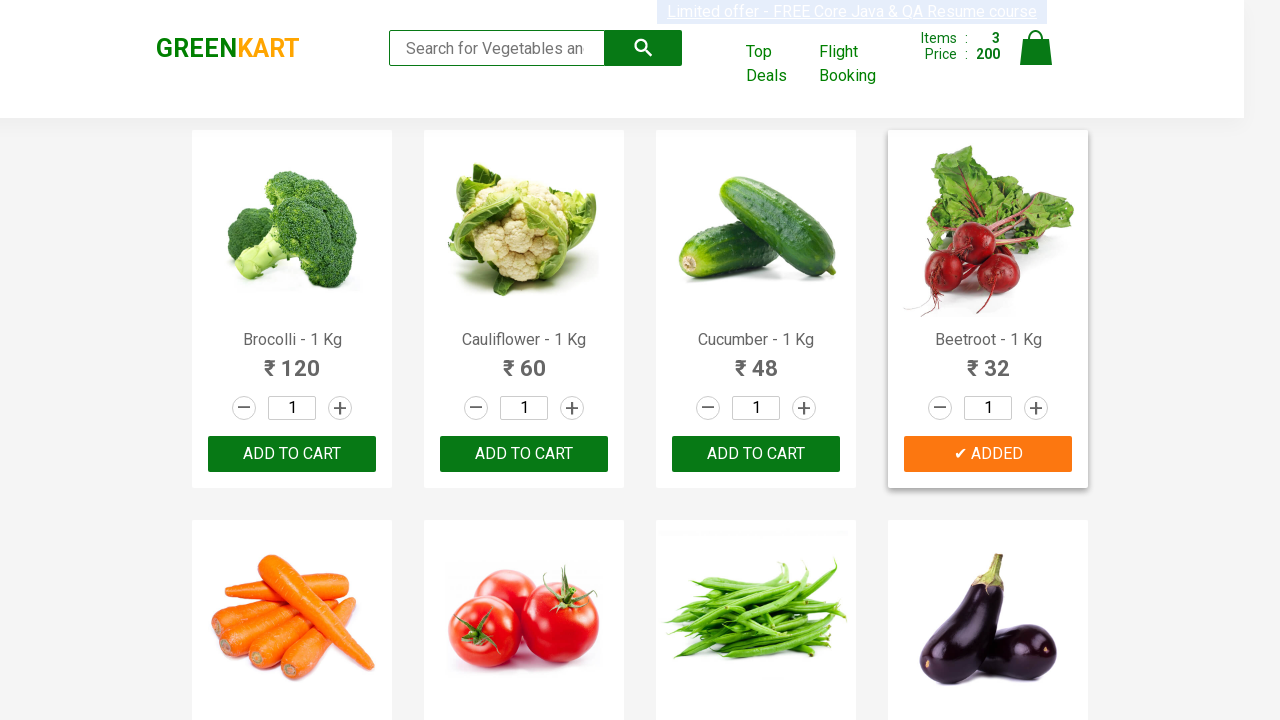